Navigates to Python 2.7.12 download page and clicks on the Windows x86-64 MSI installer download link to verify the download functionality works.

Starting URL: https://www.python.org/downloads/release/python-2712/

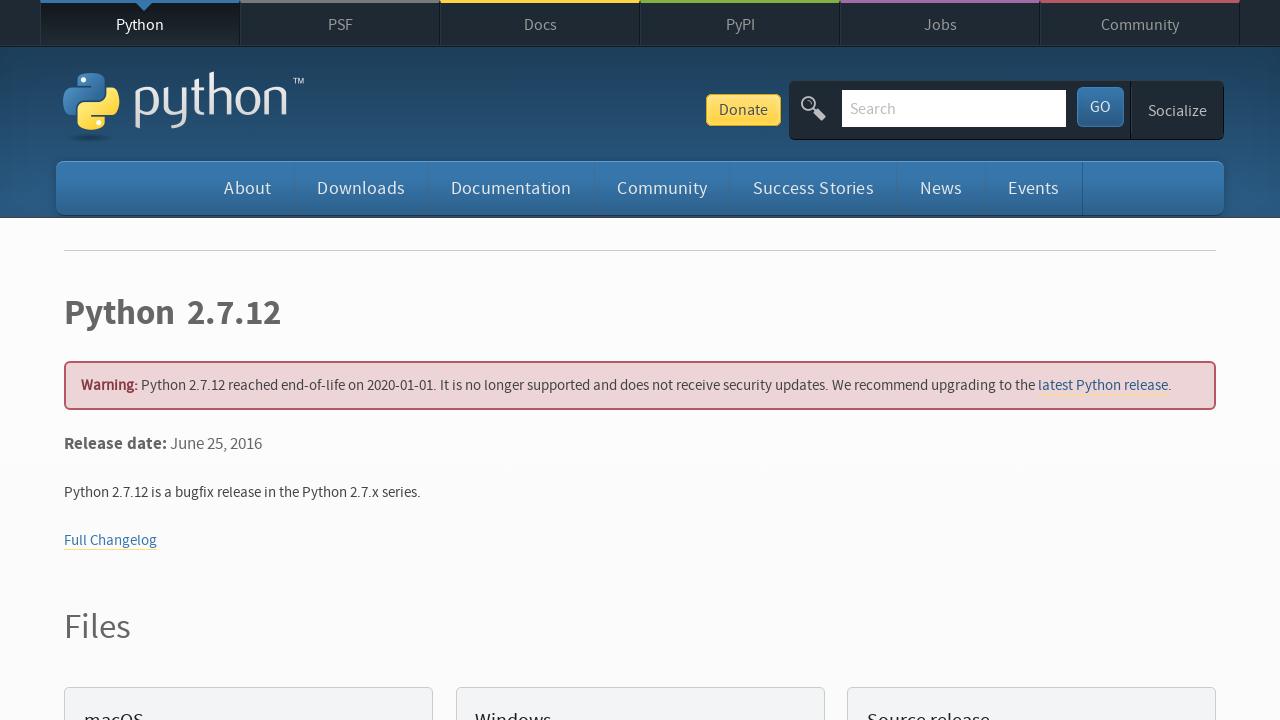

Navigated to Python 2.7.12 download page
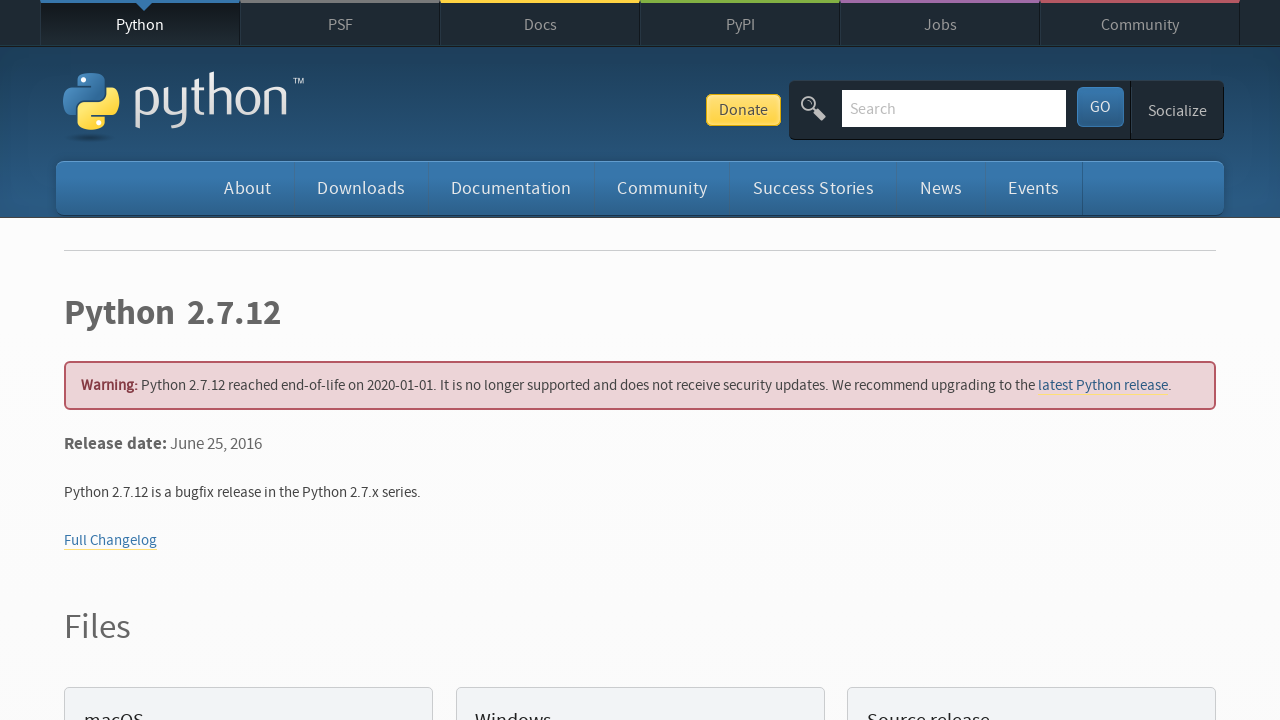

Clicked on Windows x86-64 MSI installer download link at (162, 360) on a:has-text('Windows x86-64 MSI installer')
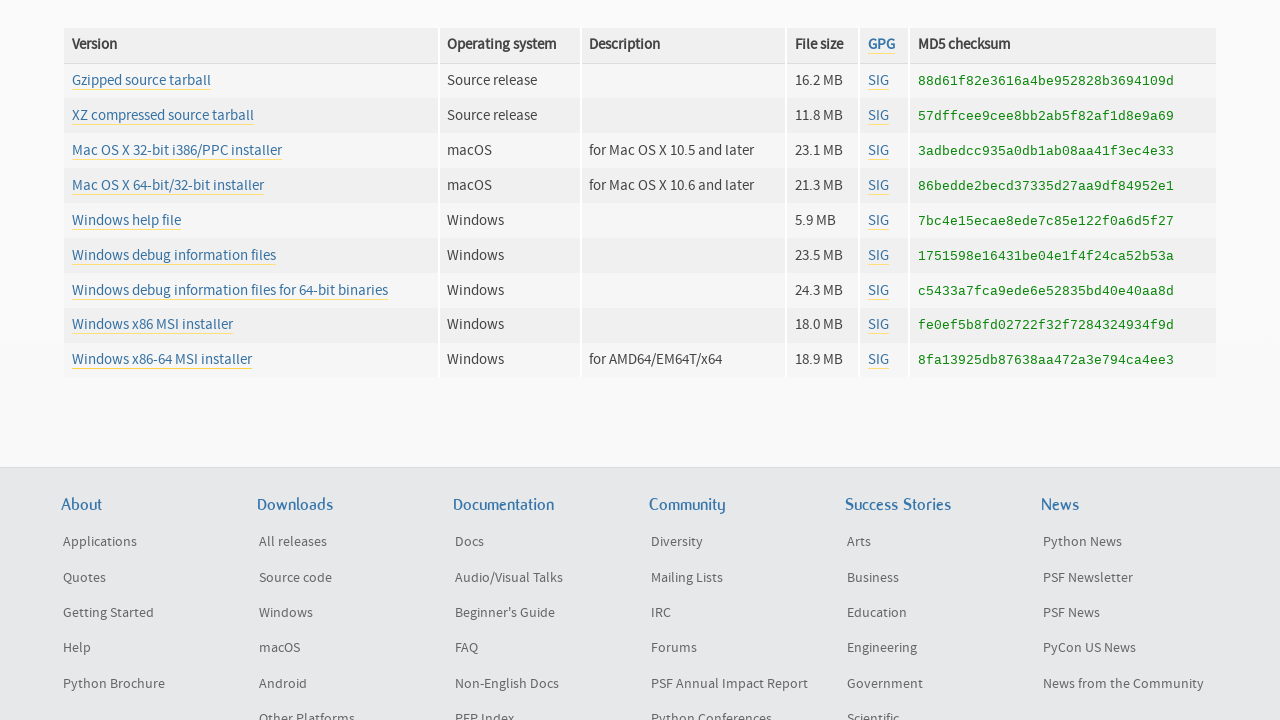

Waited 2 seconds for download to initiate
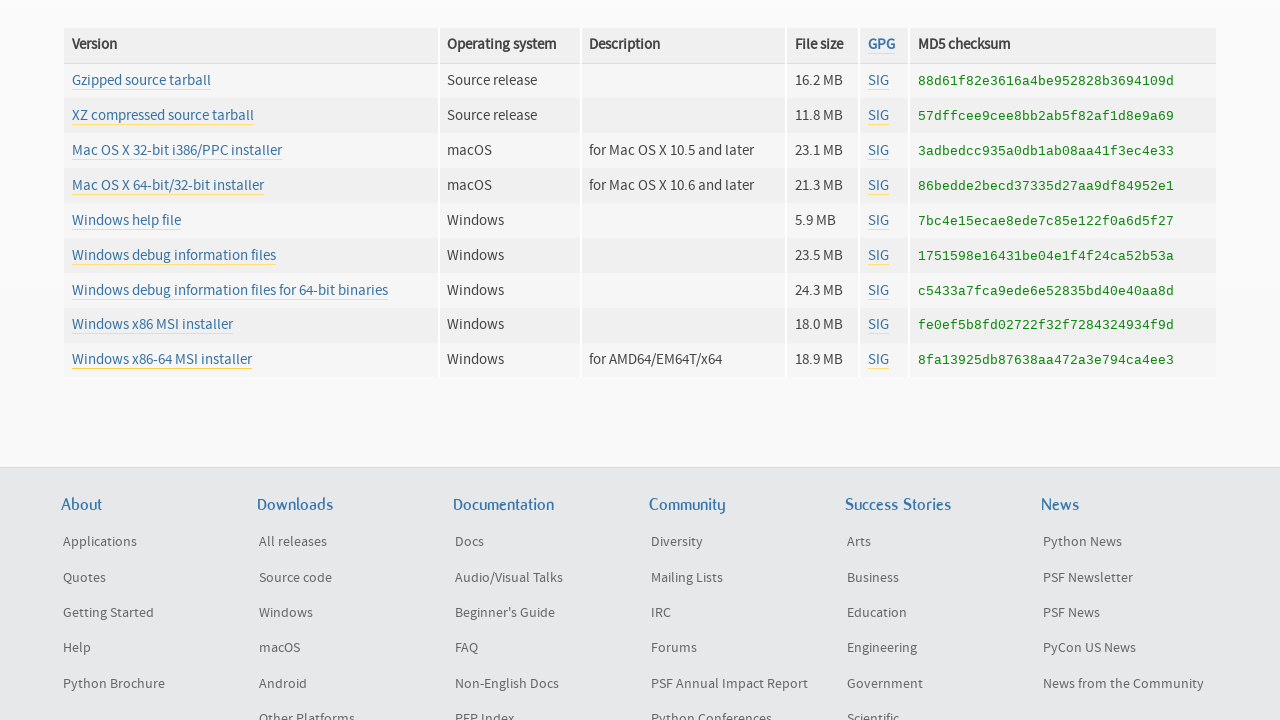

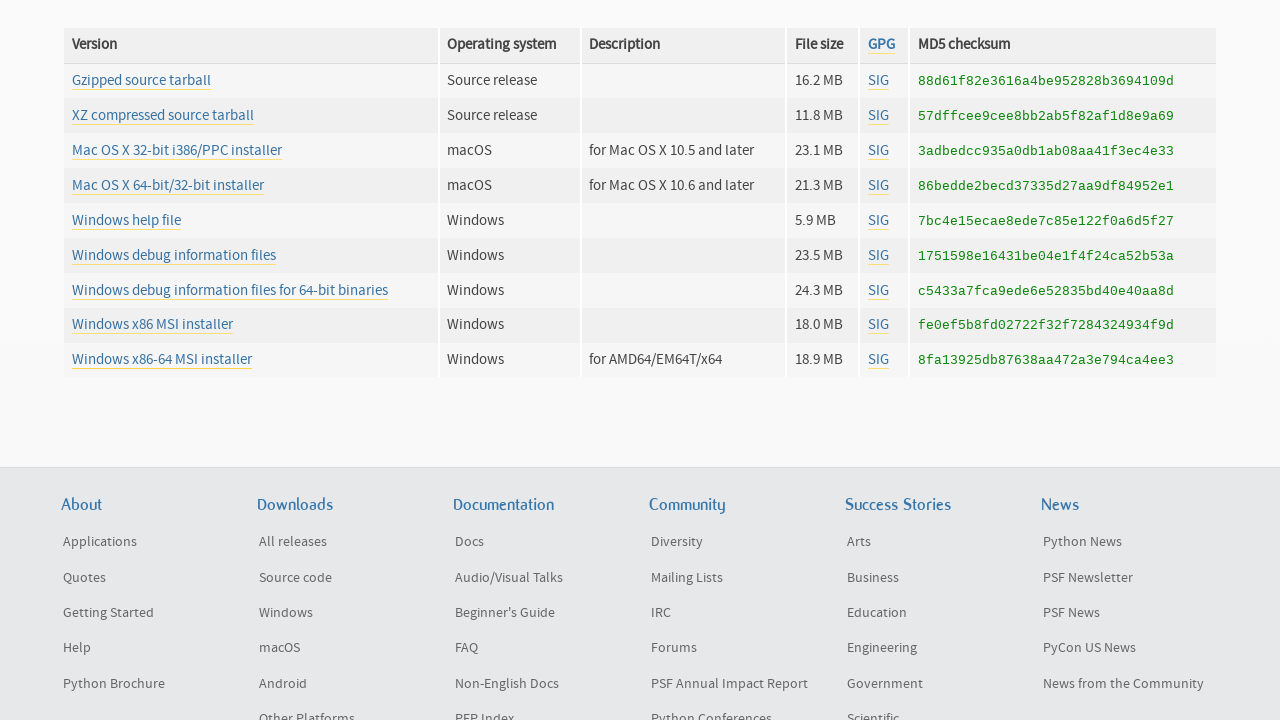